Tests dynamic content loading by clicking a button and waiting for hidden content to become visible

Starting URL: https://the-internet.herokuapp.com/dynamic_loading/1

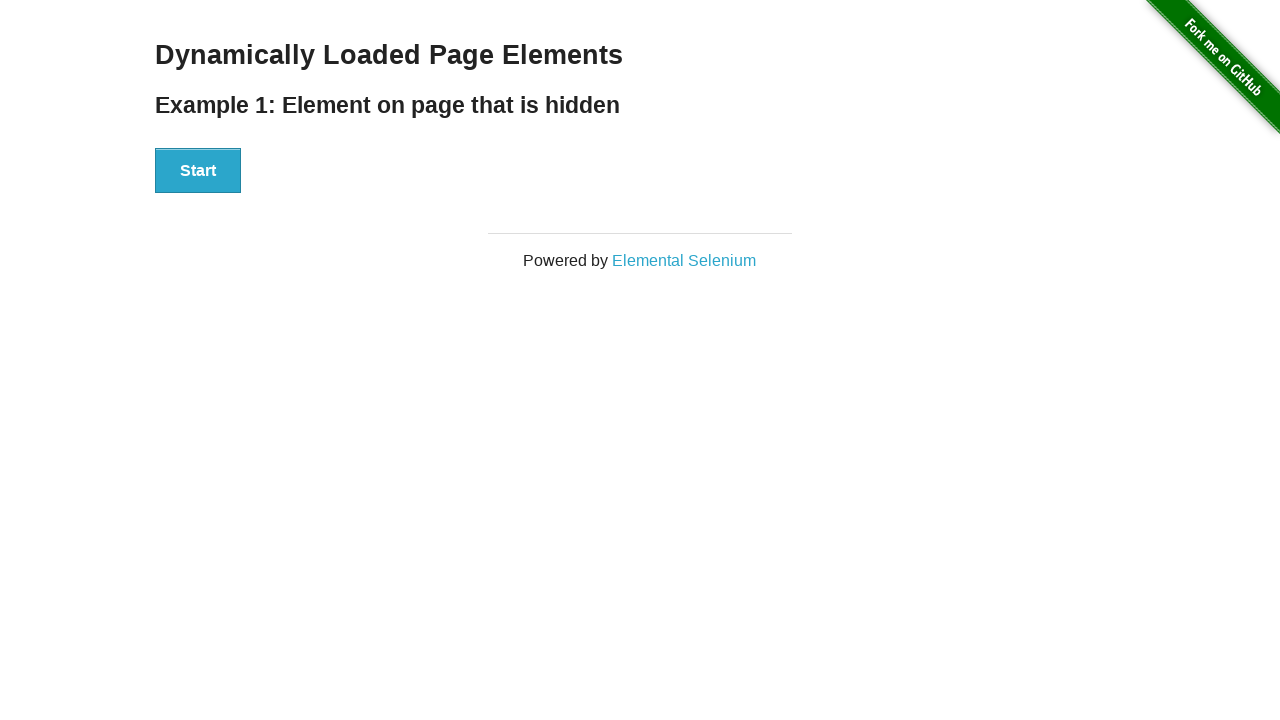

Clicked Start button to trigger dynamic content loading at (198, 171) on div button
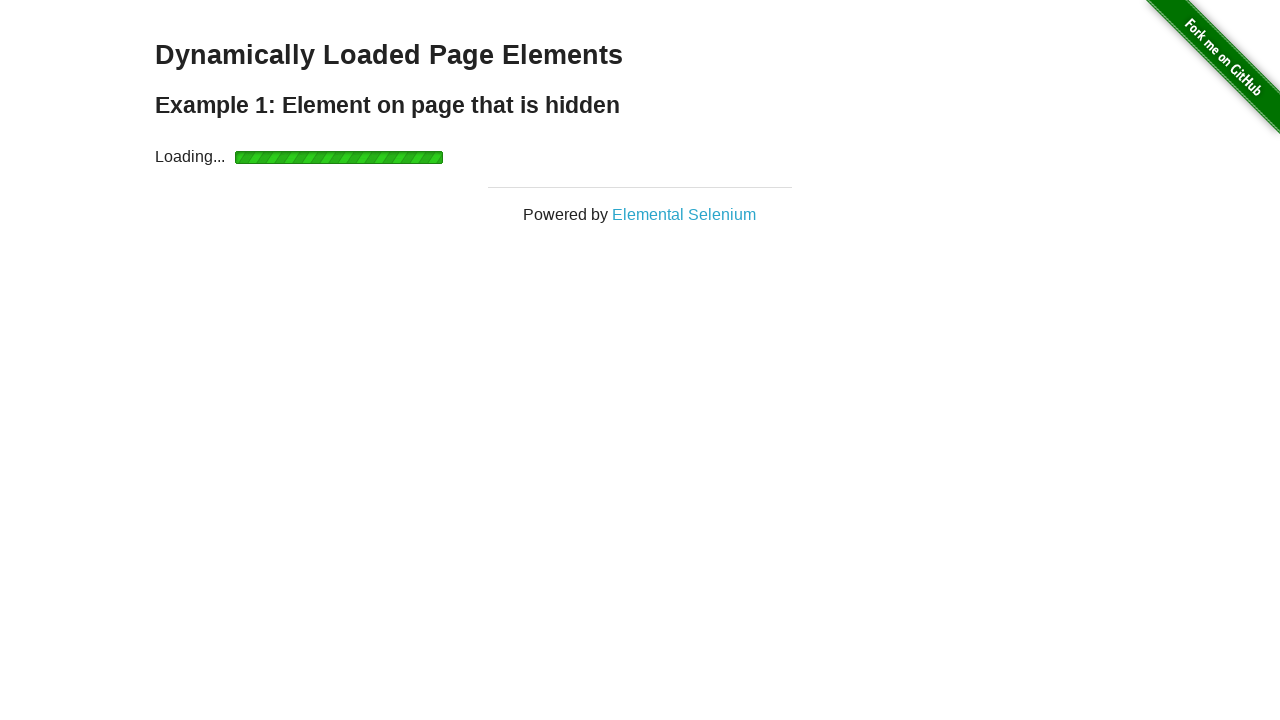

Hidden content became visible after waiting
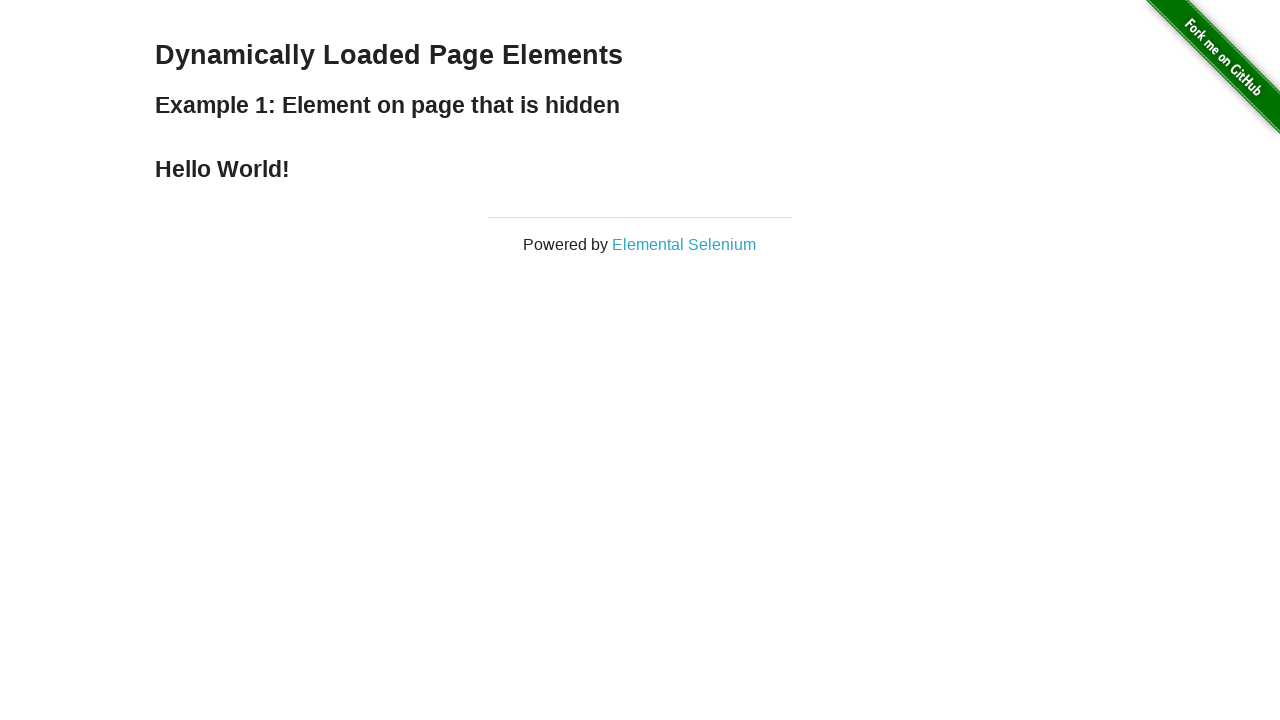

Located the finish message element
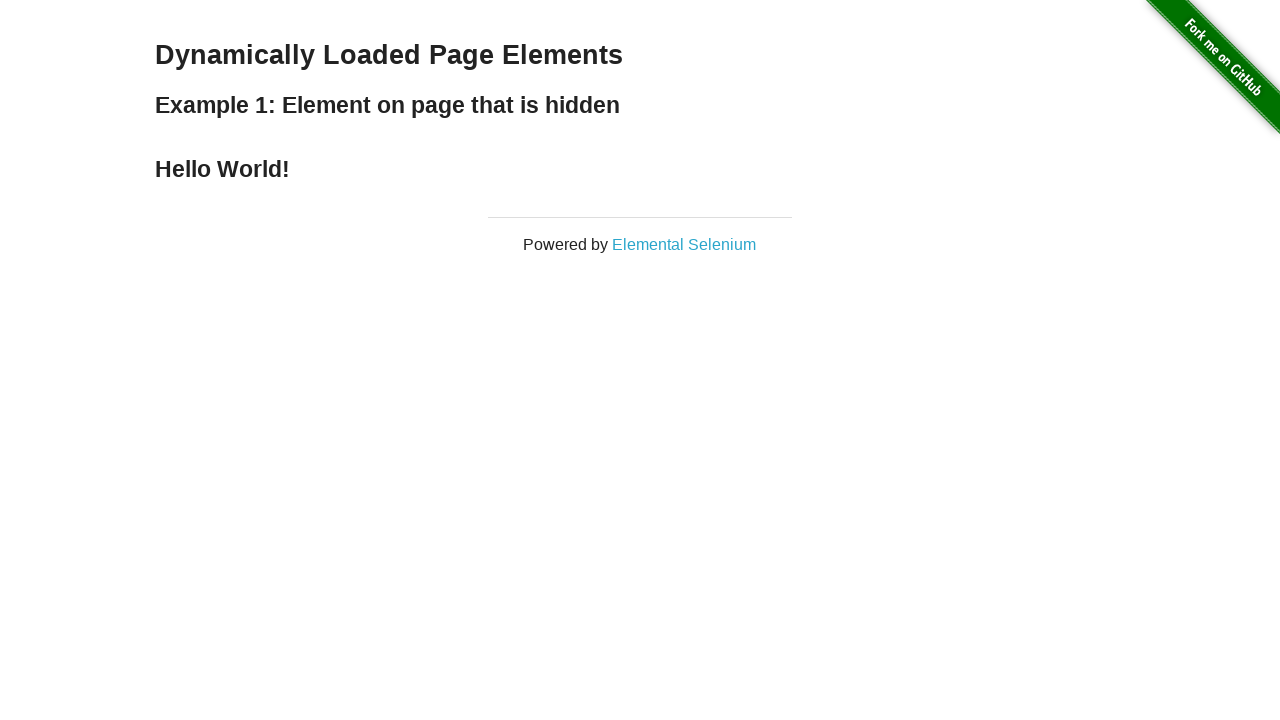

Verified element visibility: True
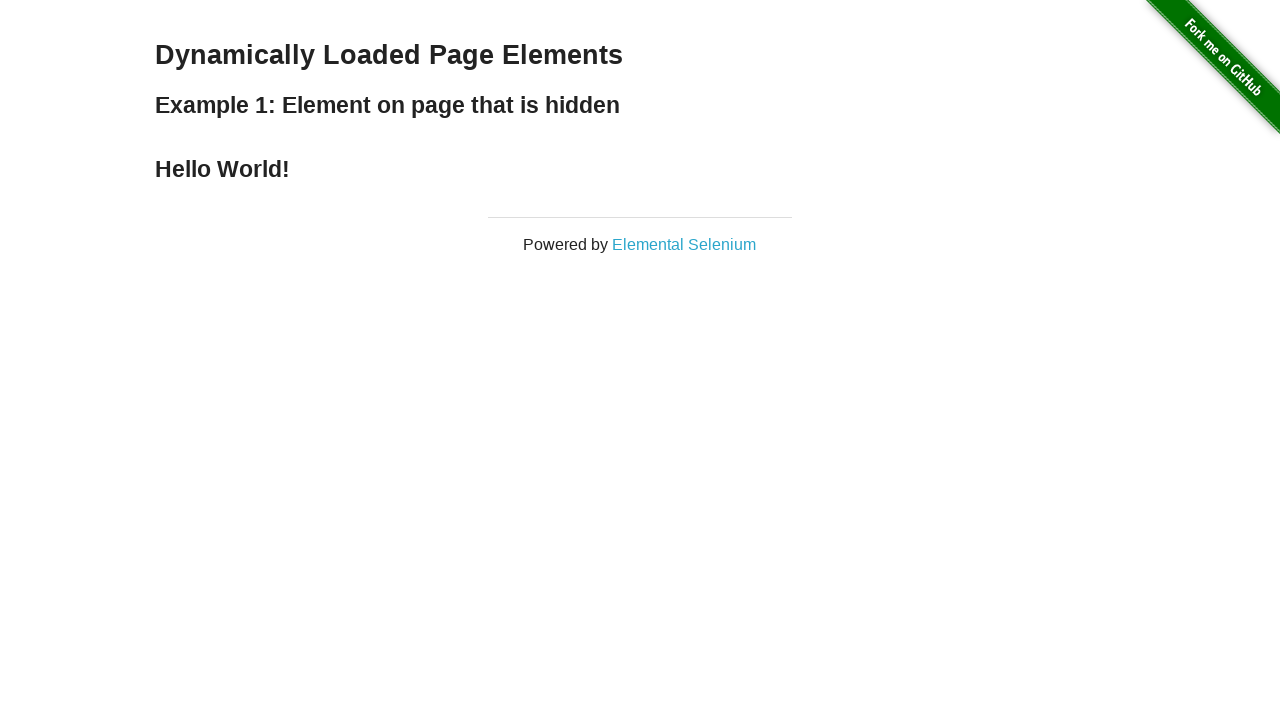

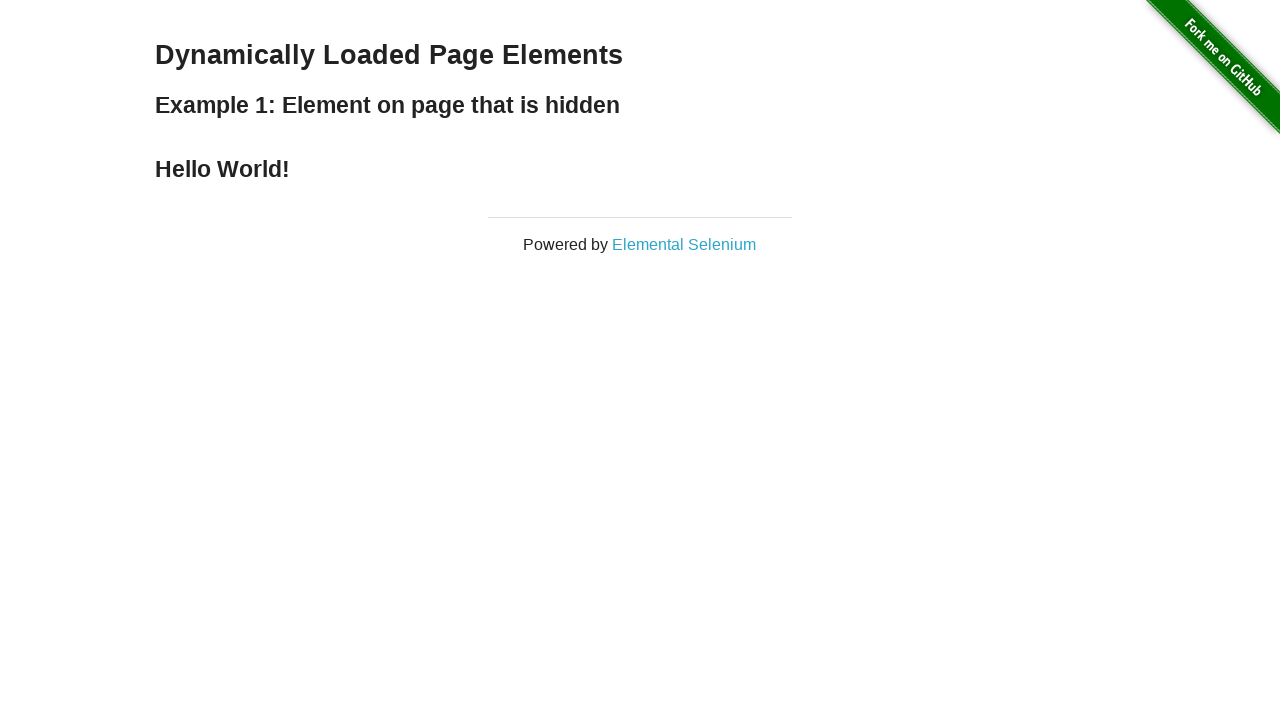